Tests dynamic element loading by clicking a start button and waiting for text to appear

Starting URL: http://syntaxprojects.com/dynamic-elements-loading.php

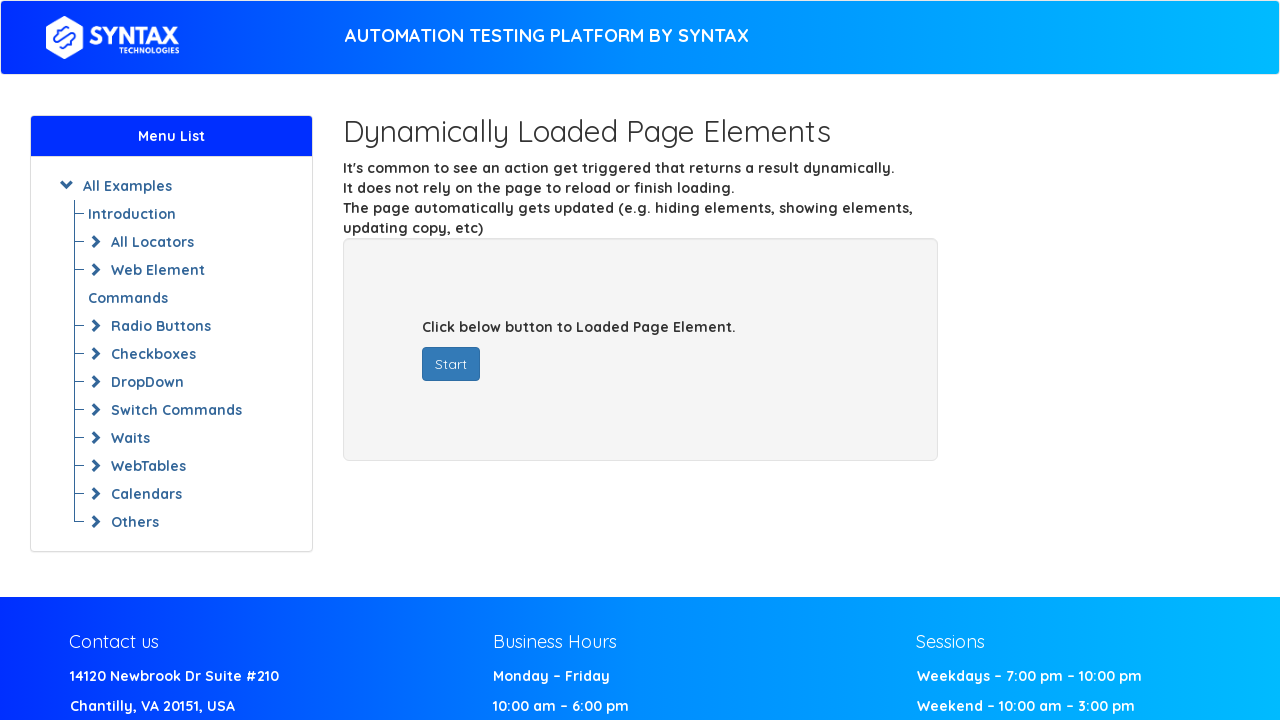

Clicked start button to trigger dynamic content loading at (451, 364) on #startButton
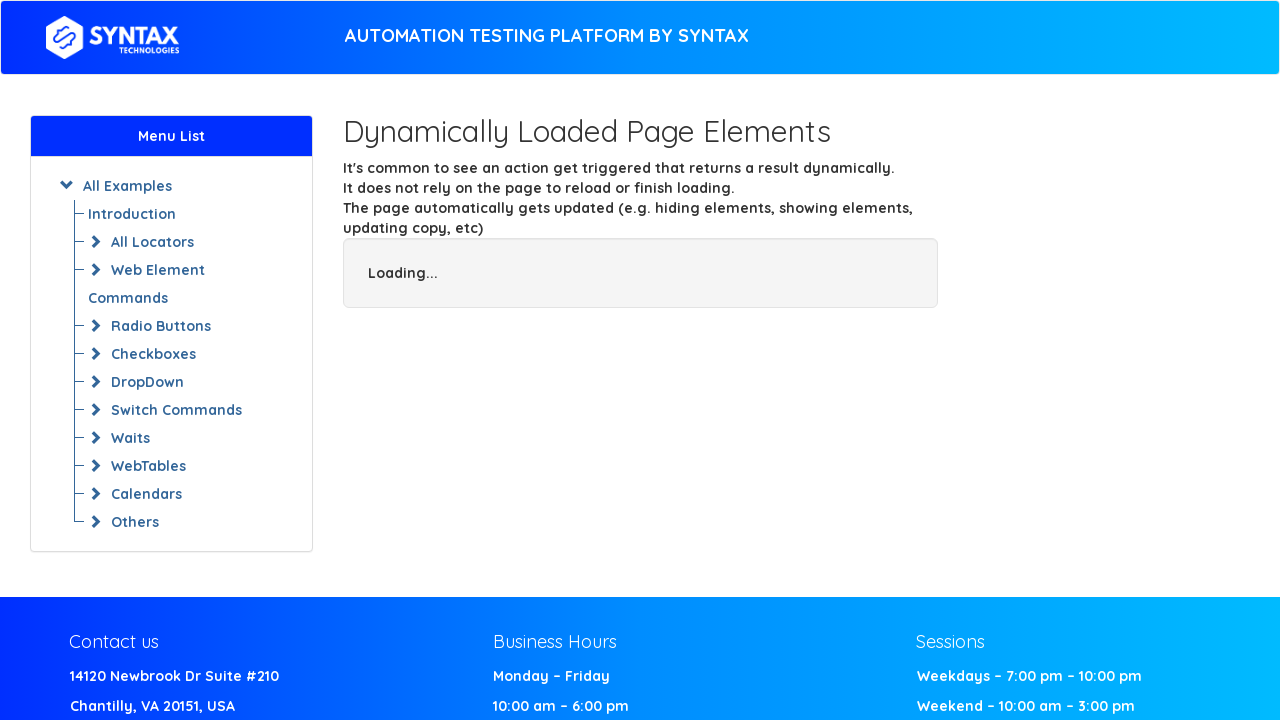

Welcome text 'Welcome Syntax Technologies' became visible
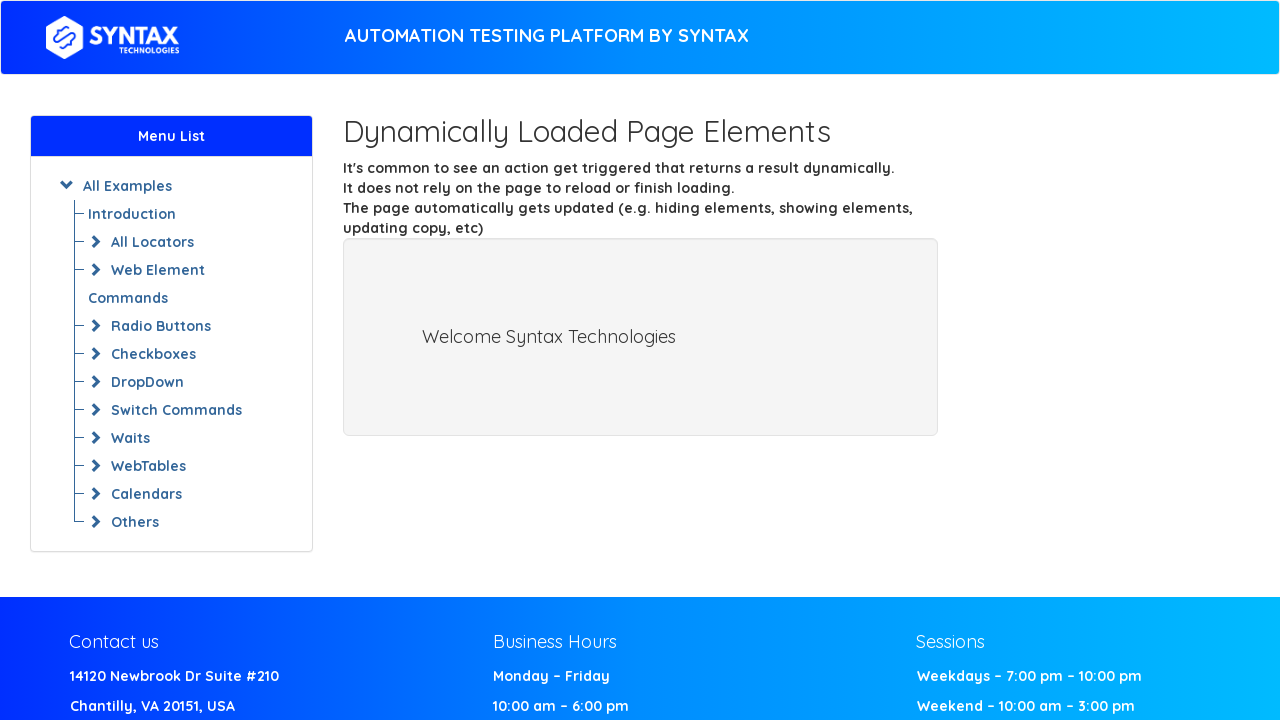

Located the welcome text element
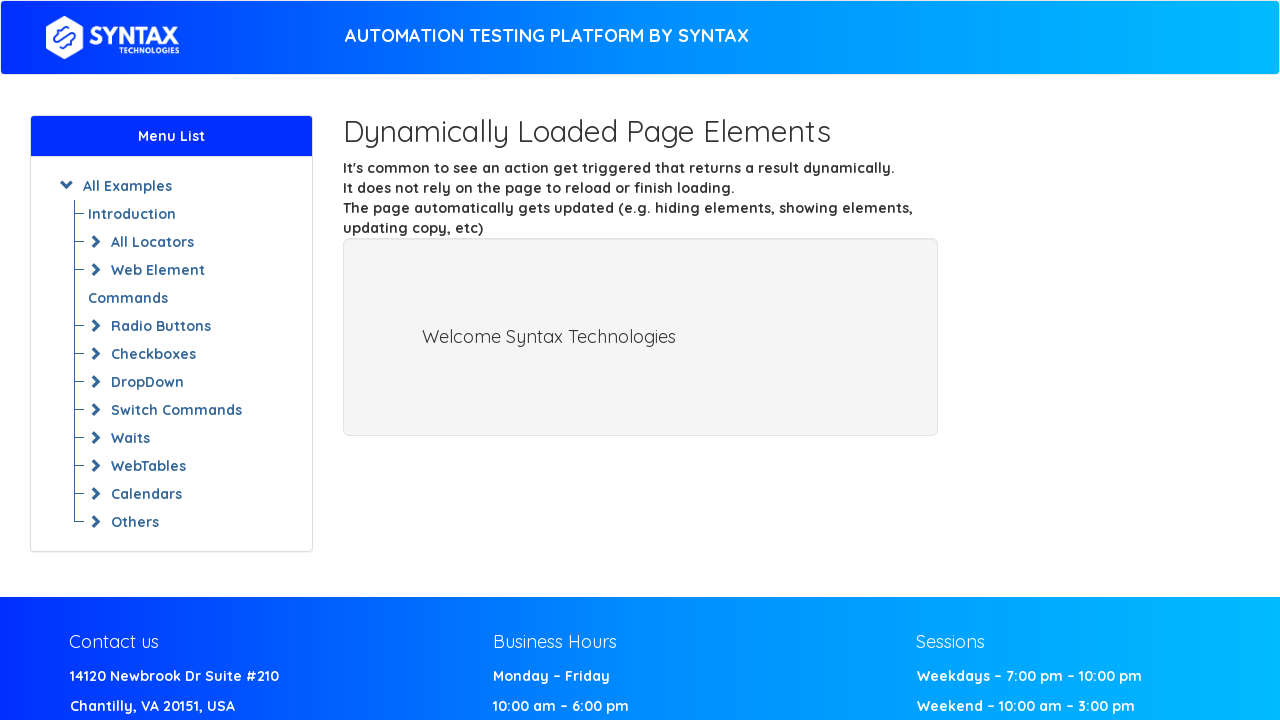

Retrieved and printed welcome text content
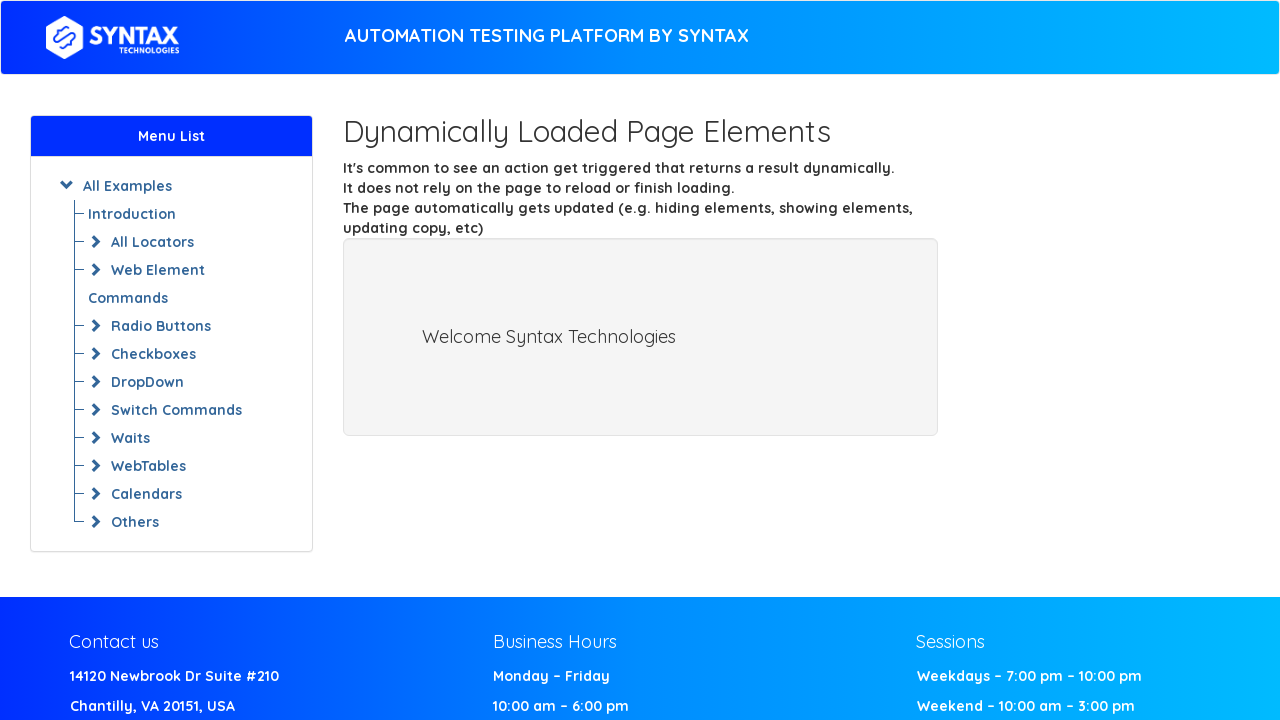

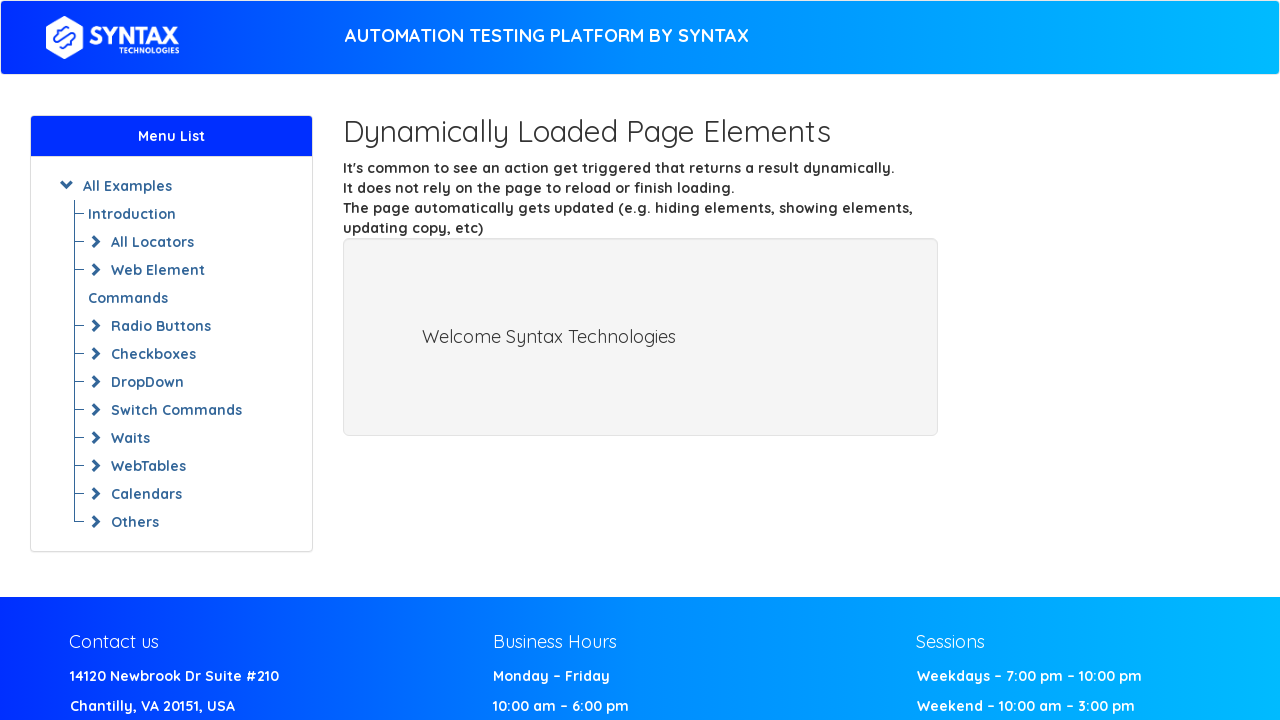